Tests handling of dynamic elements by filling a name field, clicking a "Show me" button to enable a disabled input, then waiting for the new input to become clickable and filling it with text.

Starting URL: http://seleniumpractise.blogspot.com/2016/09/how-to-work-with-disable-textbox-or.html

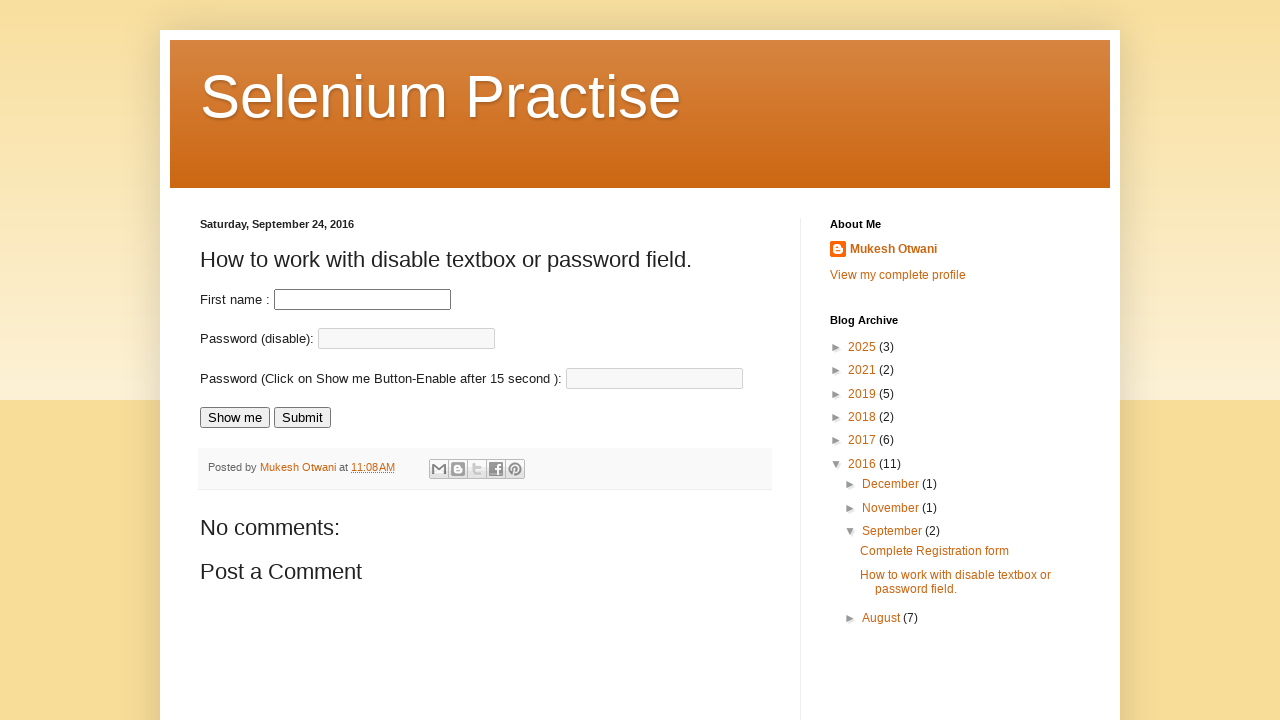

Verified URL contains 'blogspot'
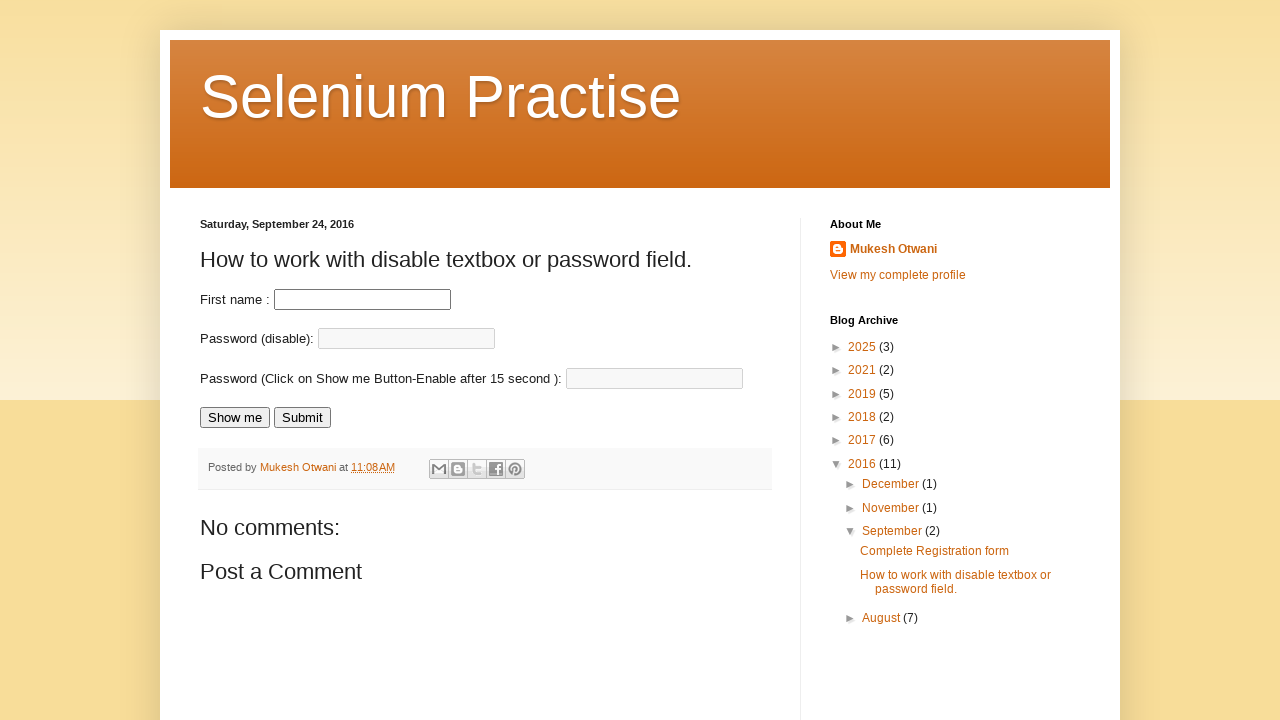

Filled name field with 'Sapient' on input[name='fname']
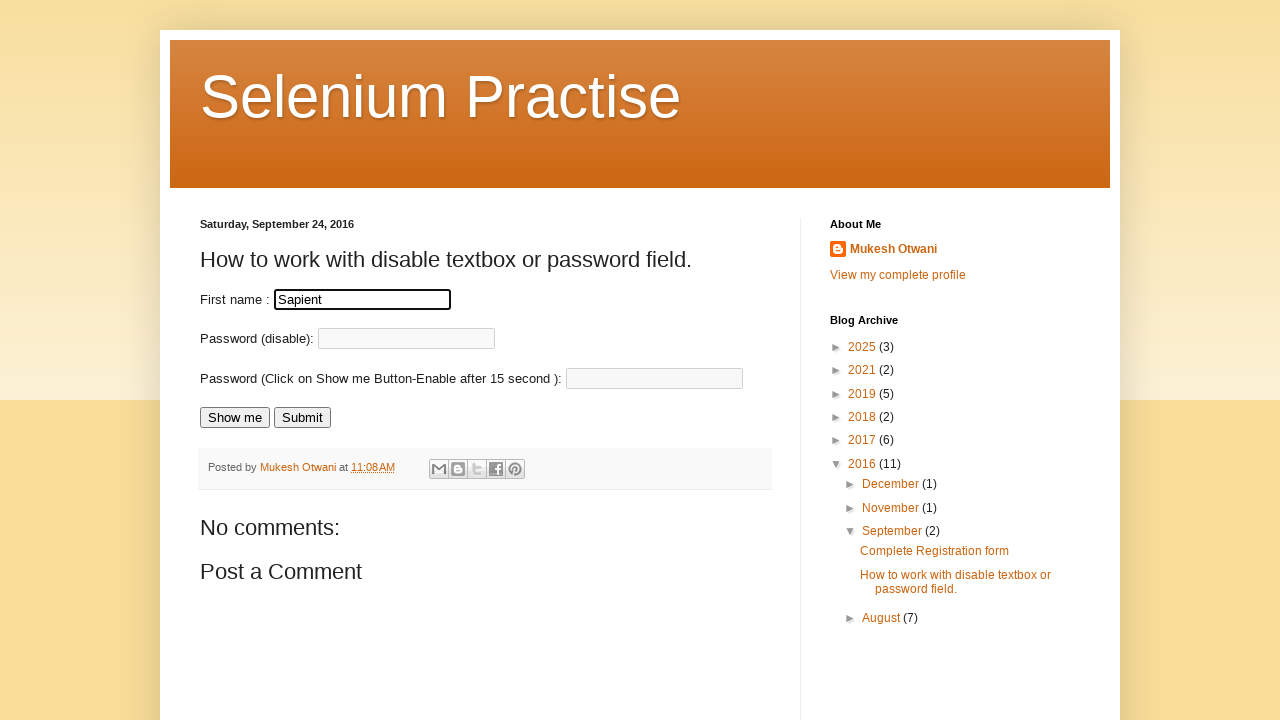

Clicked 'Show me' button to enable disabled input at (235, 418) on input[value='Show me']
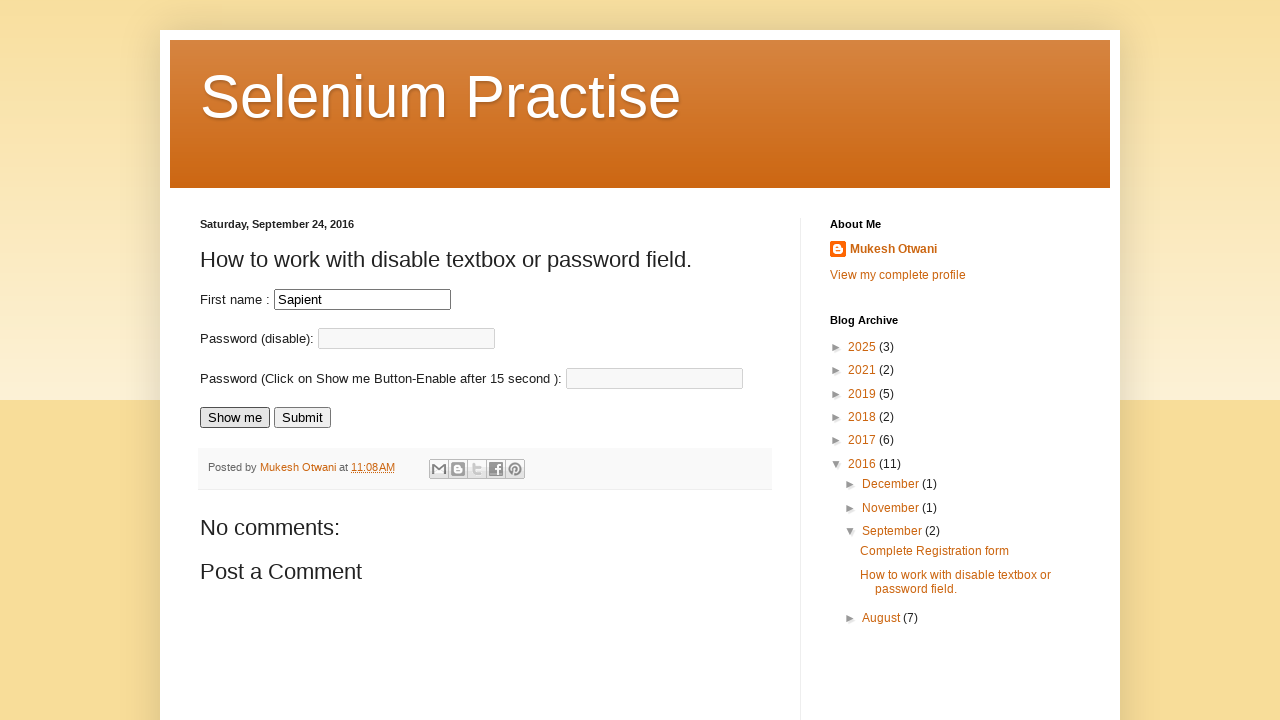

Waited for password field to become visible
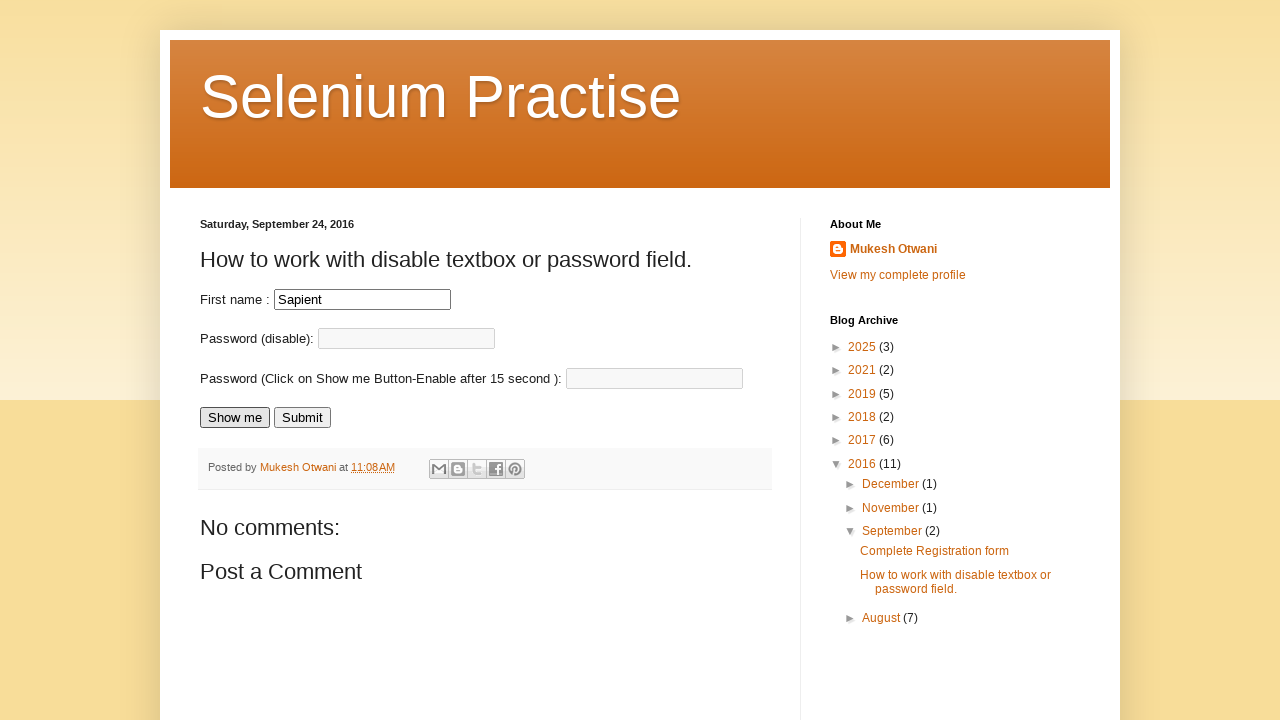

Filled password field with 'Pawan' on input#passnew
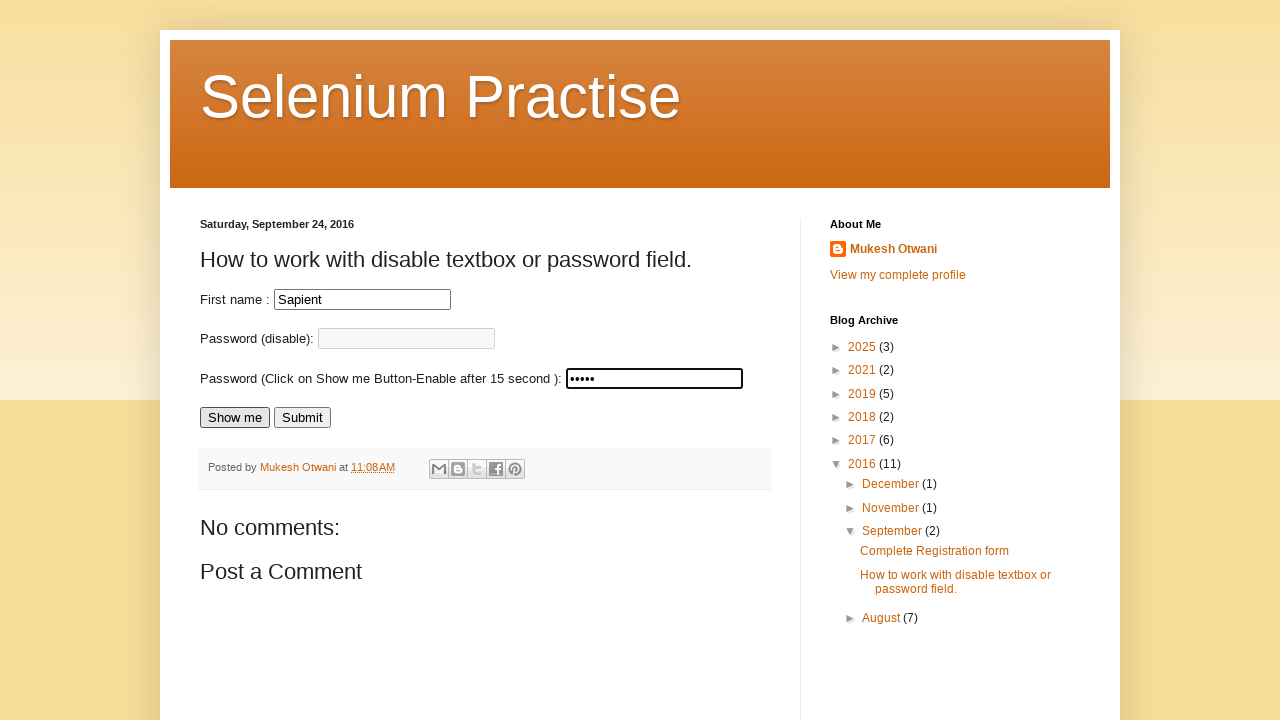

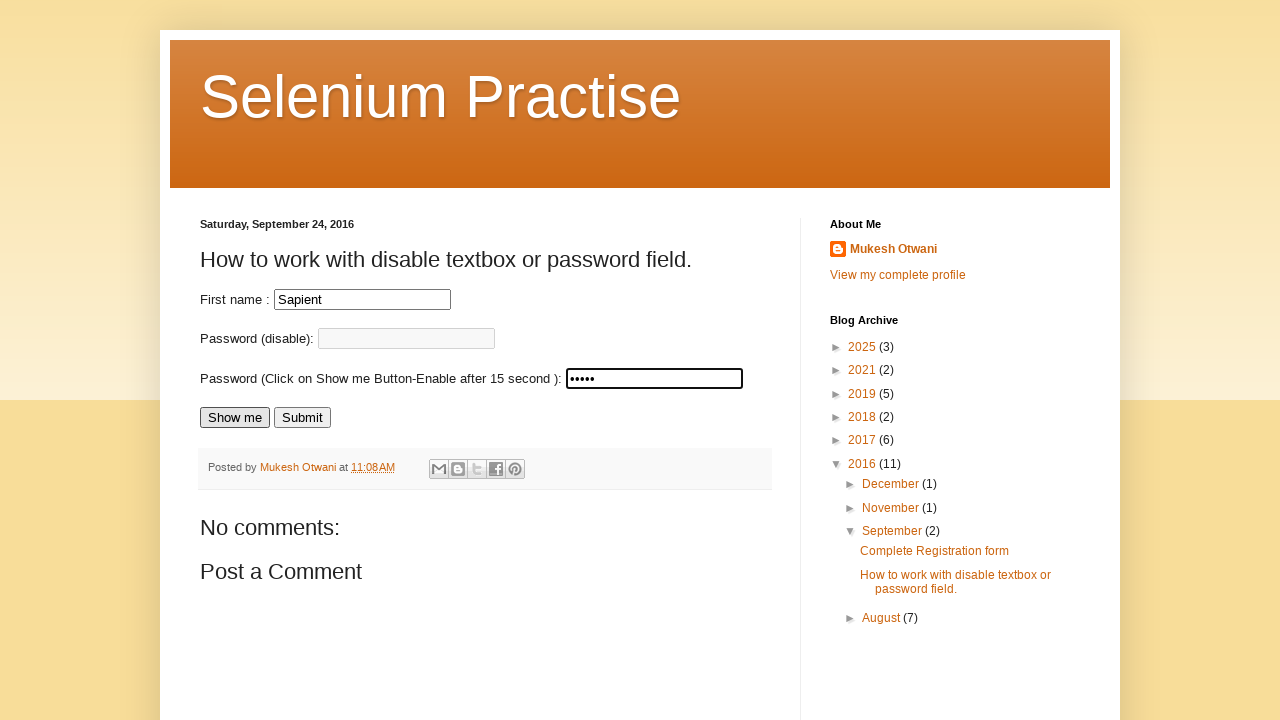